Tests a data form submission by filling multiple fields with sample data and verifying the form validation through color changes

Starting URL: https://bonigarcia.dev/selenium-webdriver-java/data-types.html

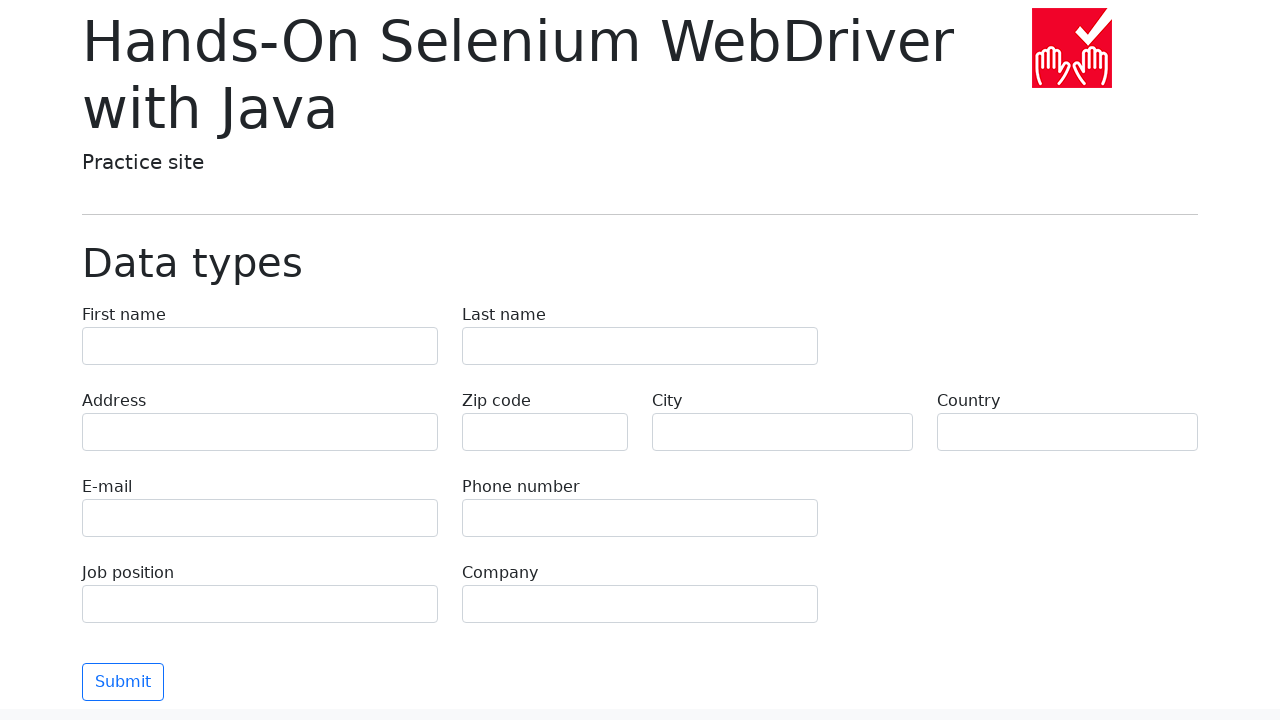

Filled first name field with 'Иван' on input[name='first-name']
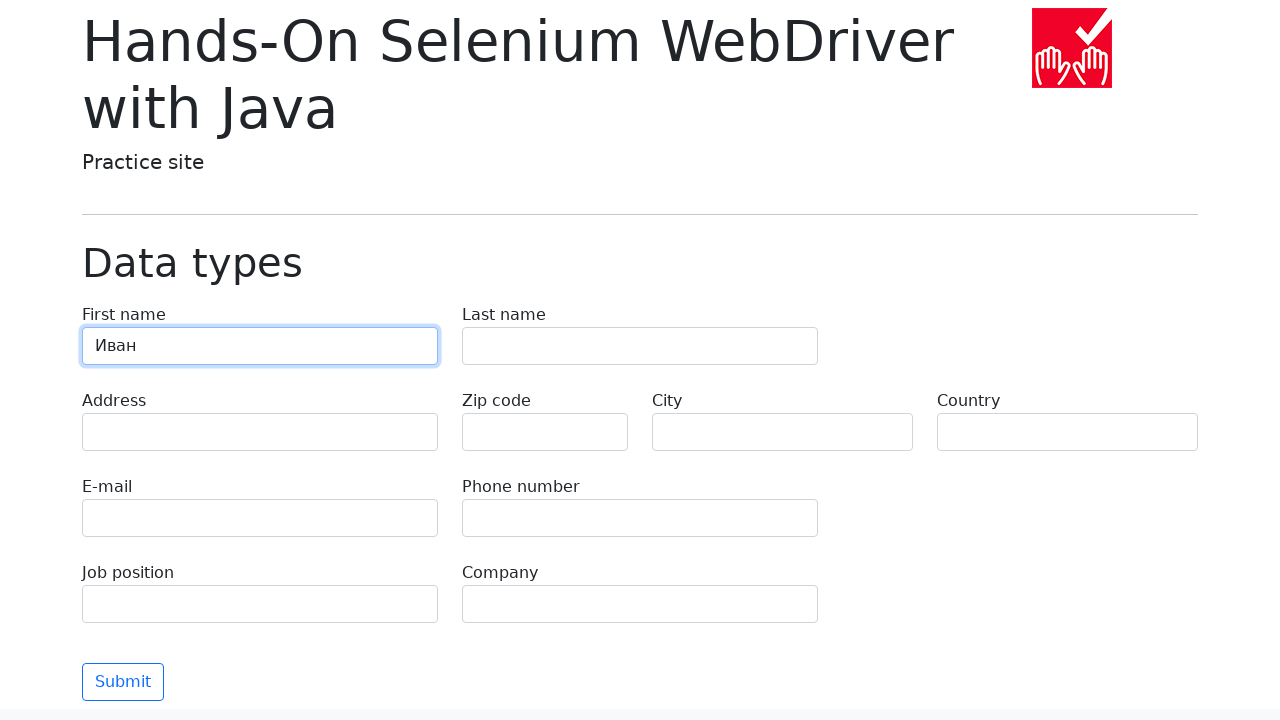

Filled last name field with 'Петров' on input[name='last-name']
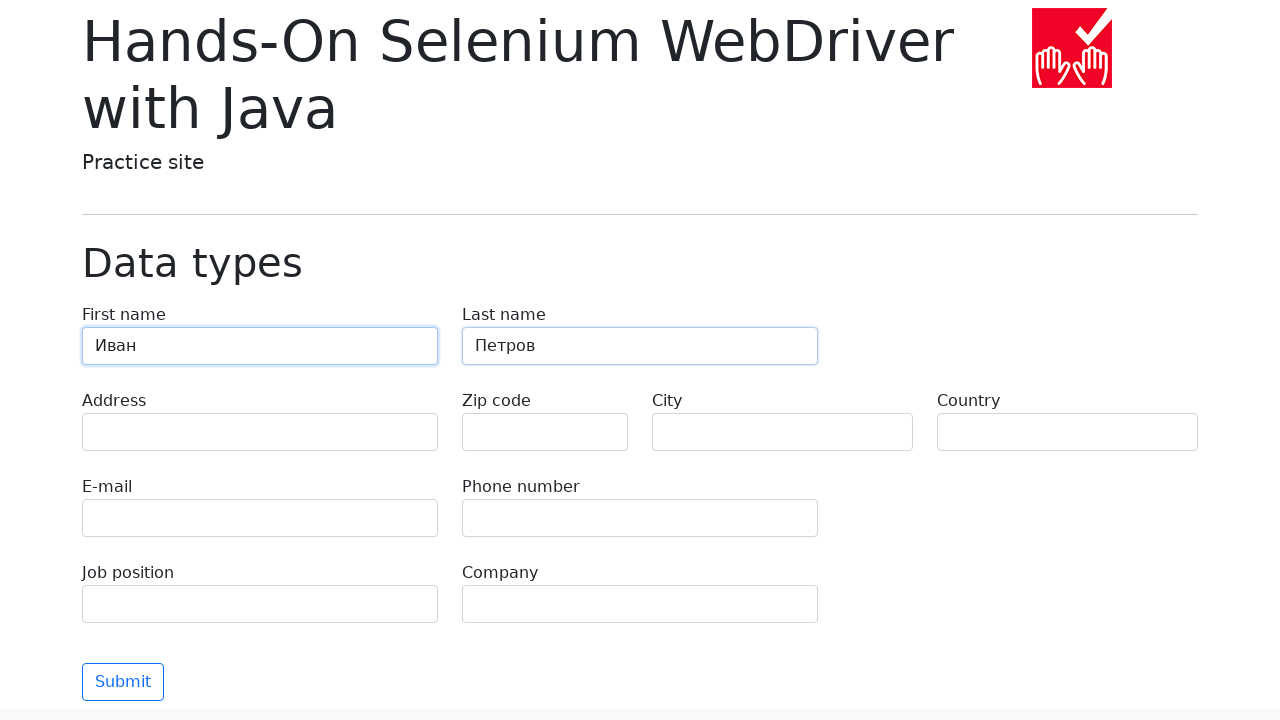

Filled address field with 'Ленина, 55-3' on input[name='address']
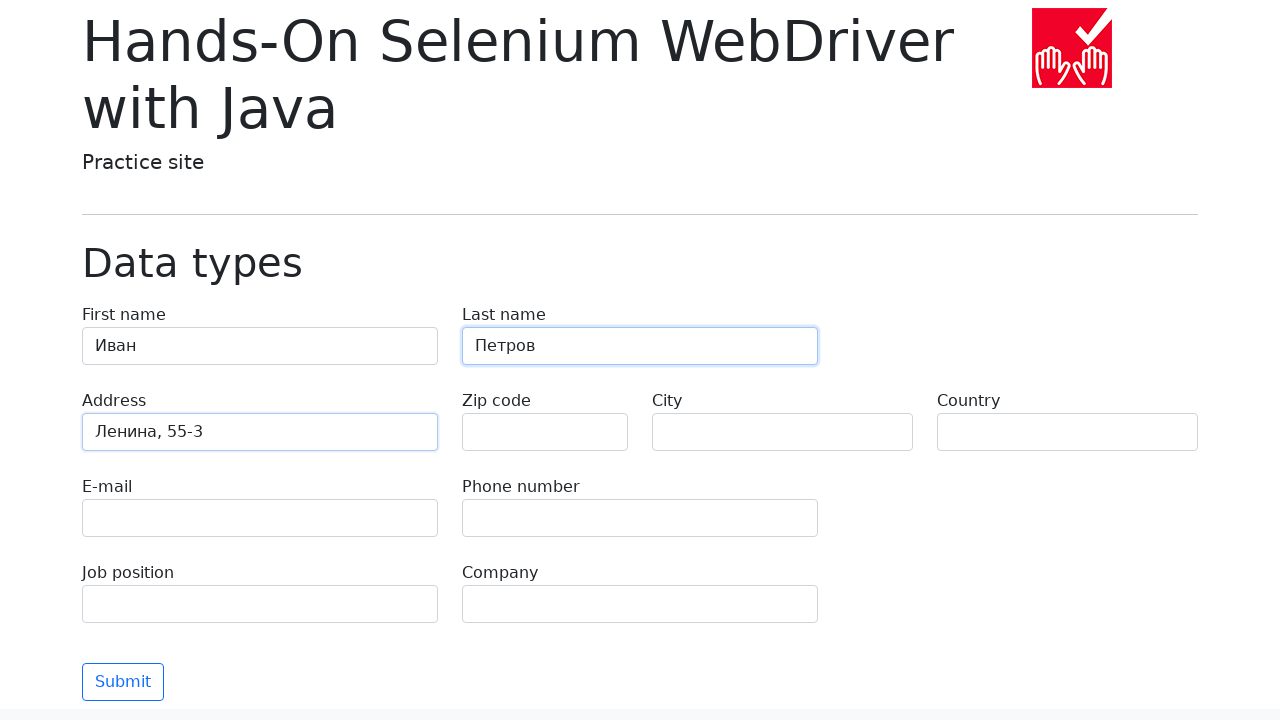

Filled email field with 'test@skypro.com' on input[name='e-mail']
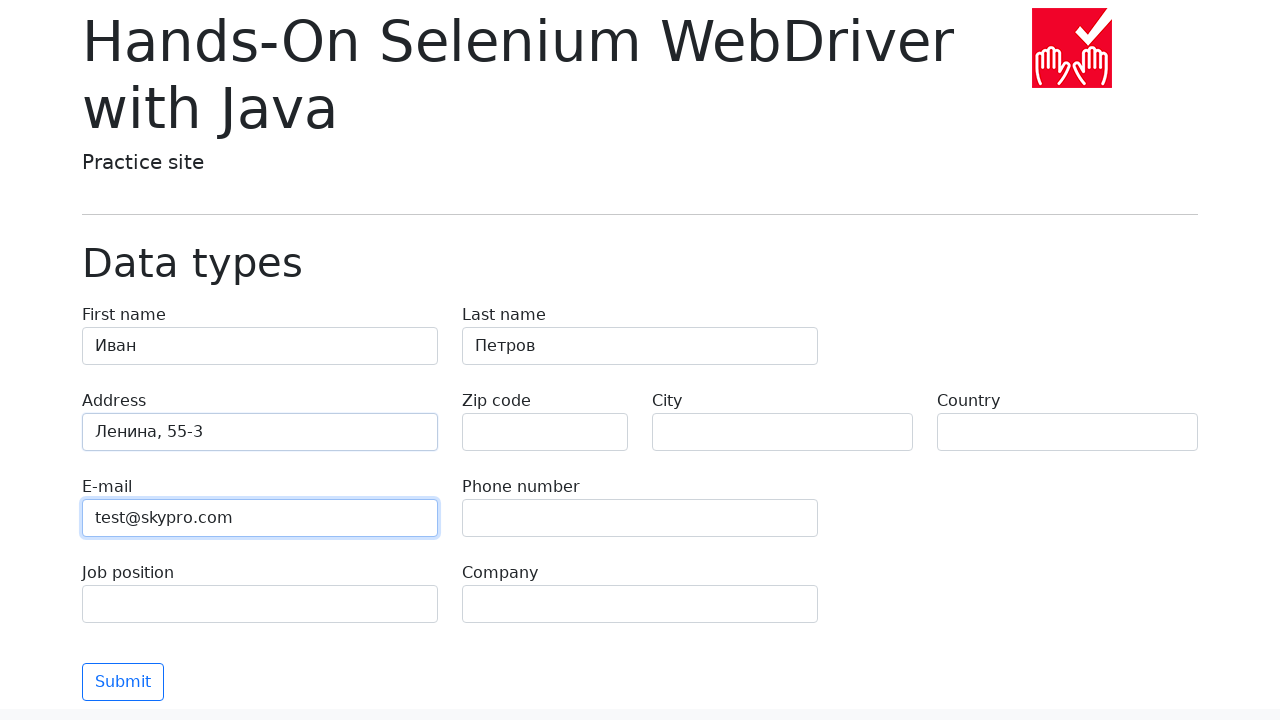

Filled phone field with '+7985899998787' on input[name='phone']
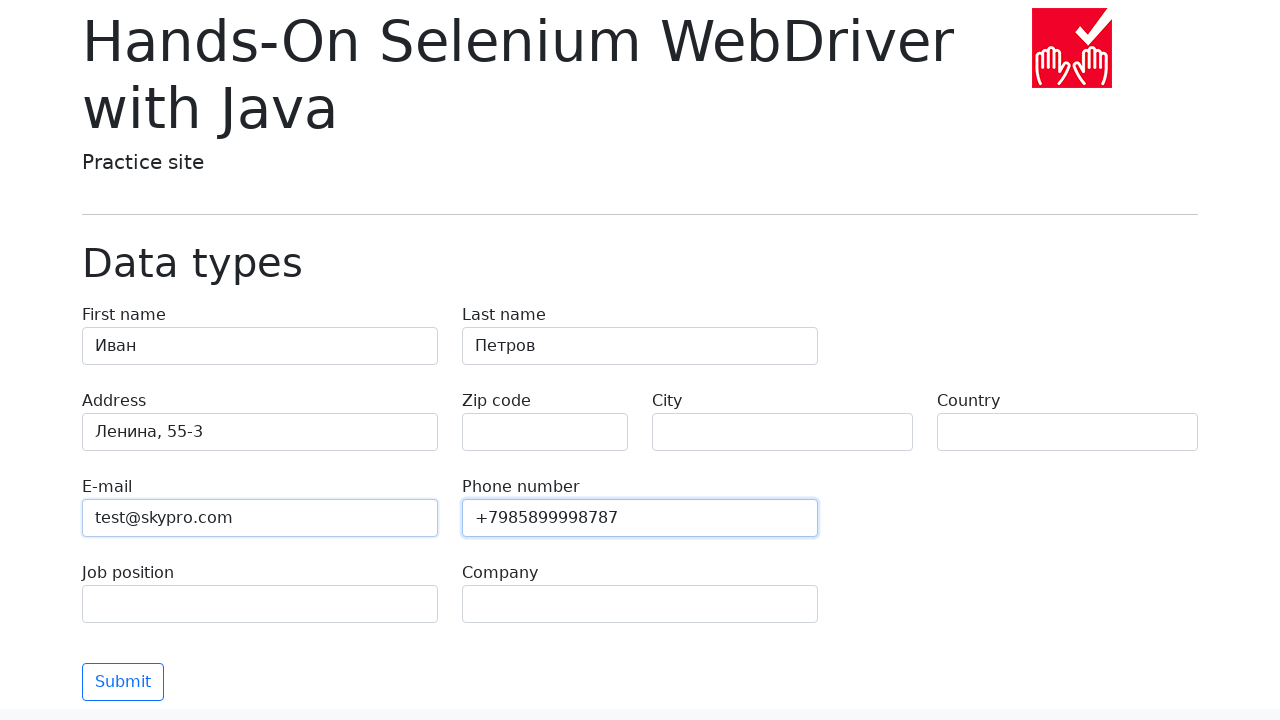

Filled city field with 'Москва' on input[name='city']
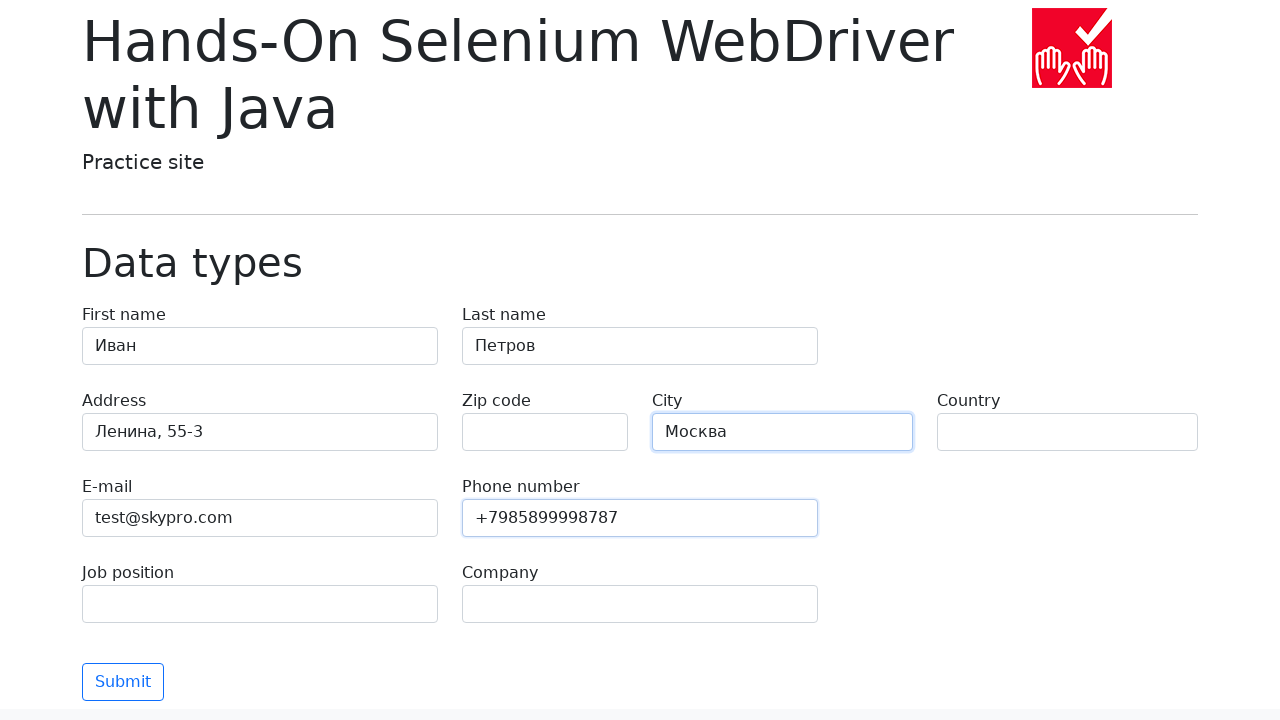

Filled country field with 'Россия' on input[name='country']
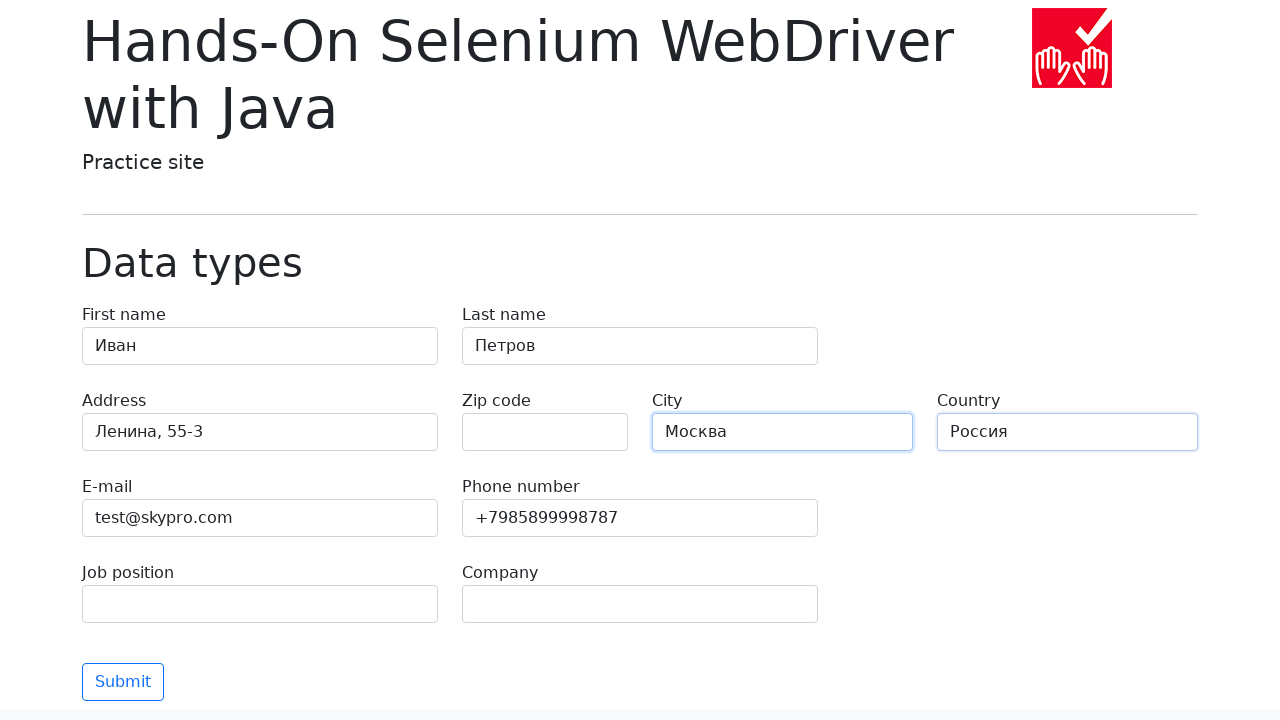

Filled job position field with 'QA' on input[name='job-position']
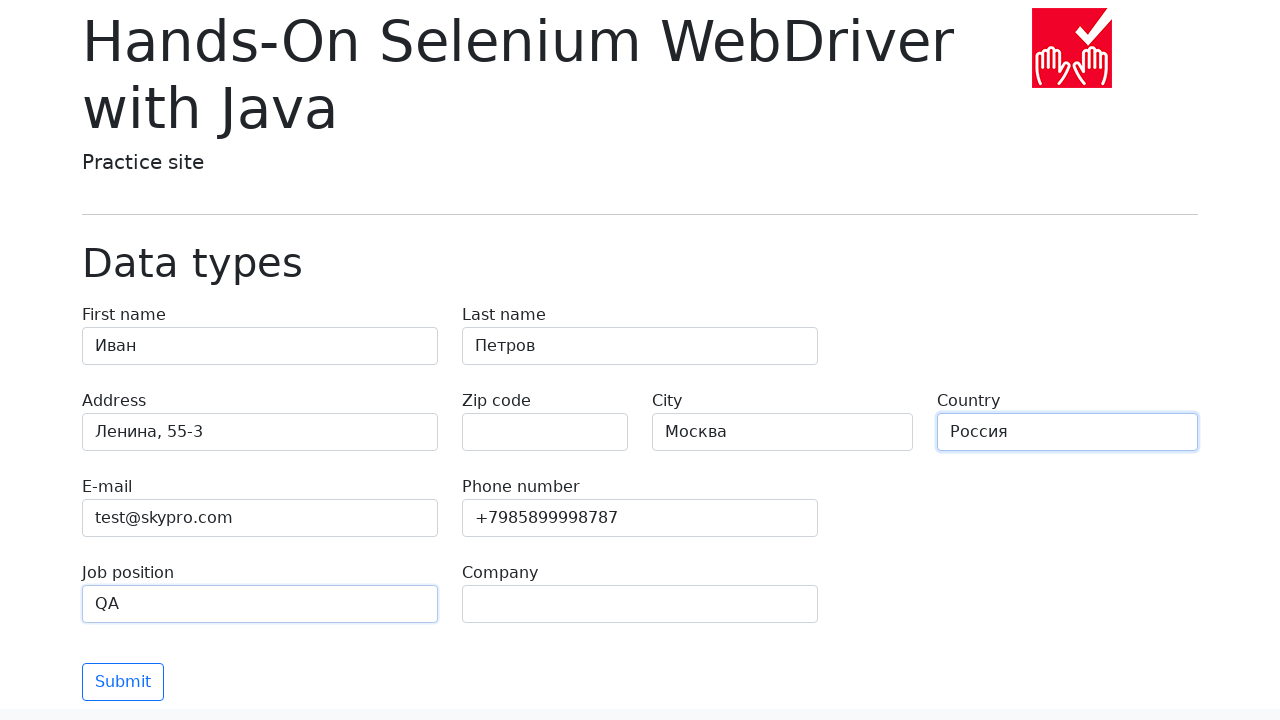

Filled company field with 'SkyPro' on input[name='company']
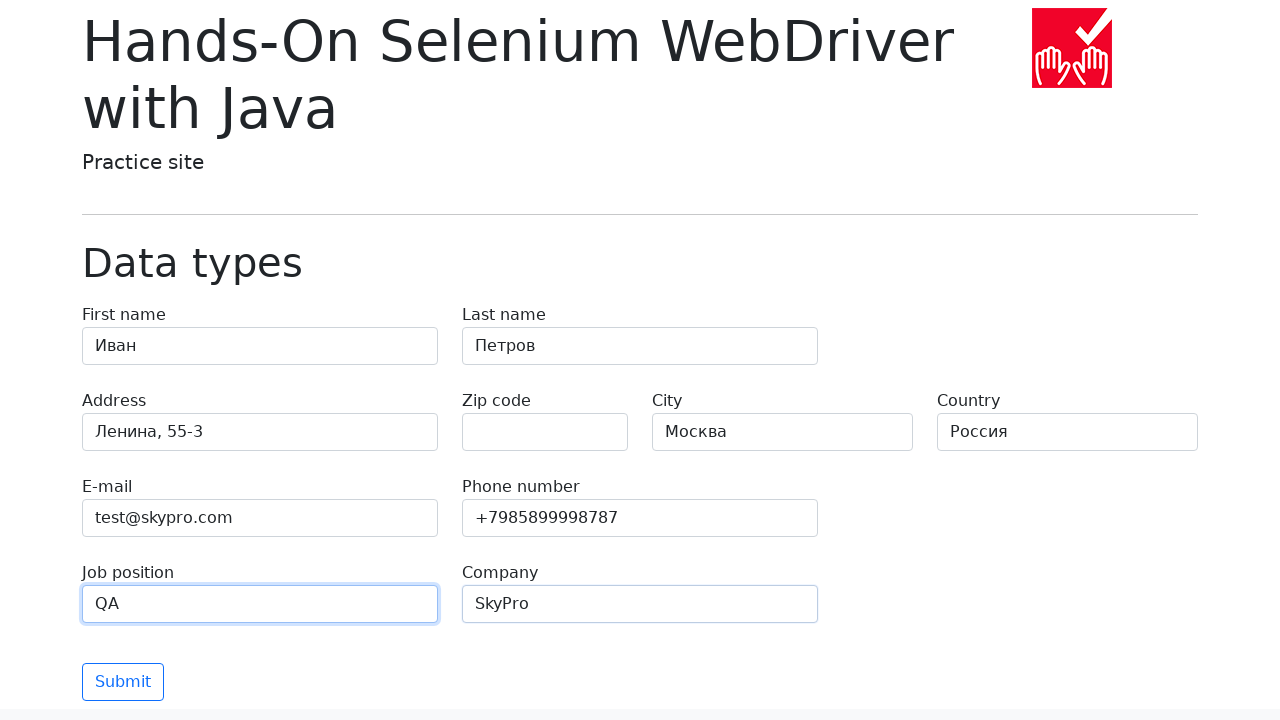

Submit button is visible and ready
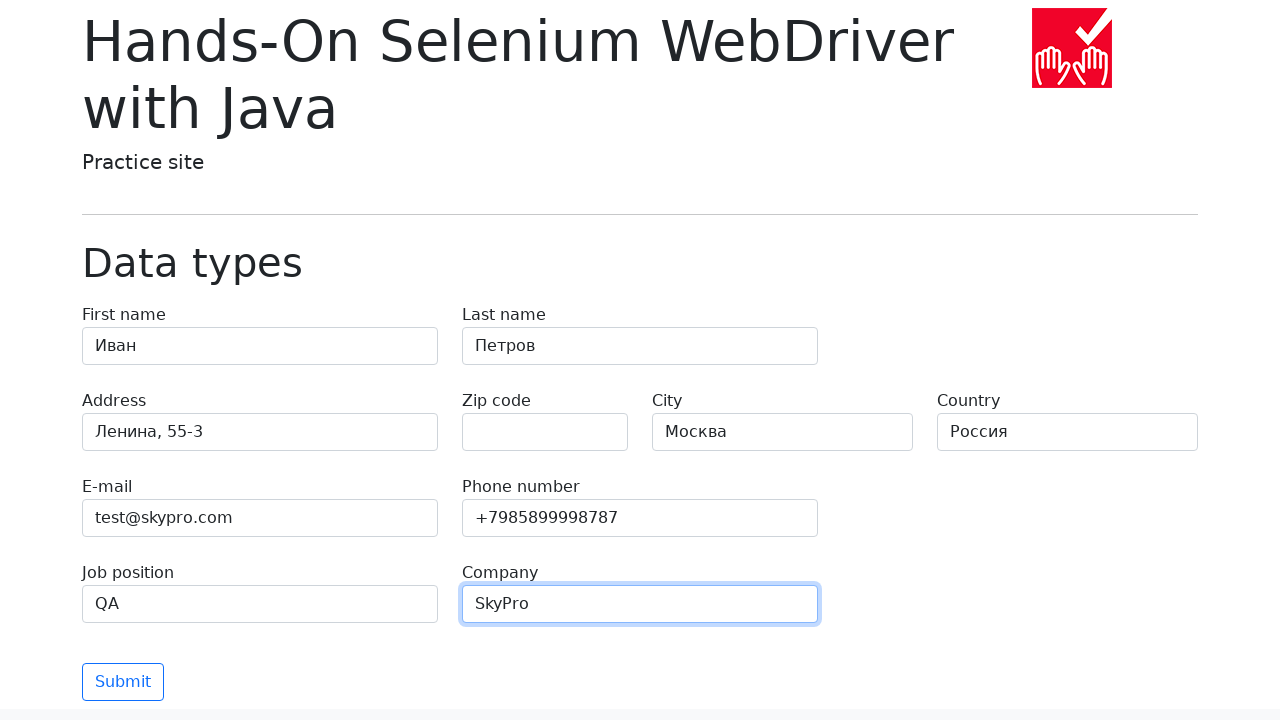

Clicked submit button to submit the form at (123, 682) on button[type='submit']
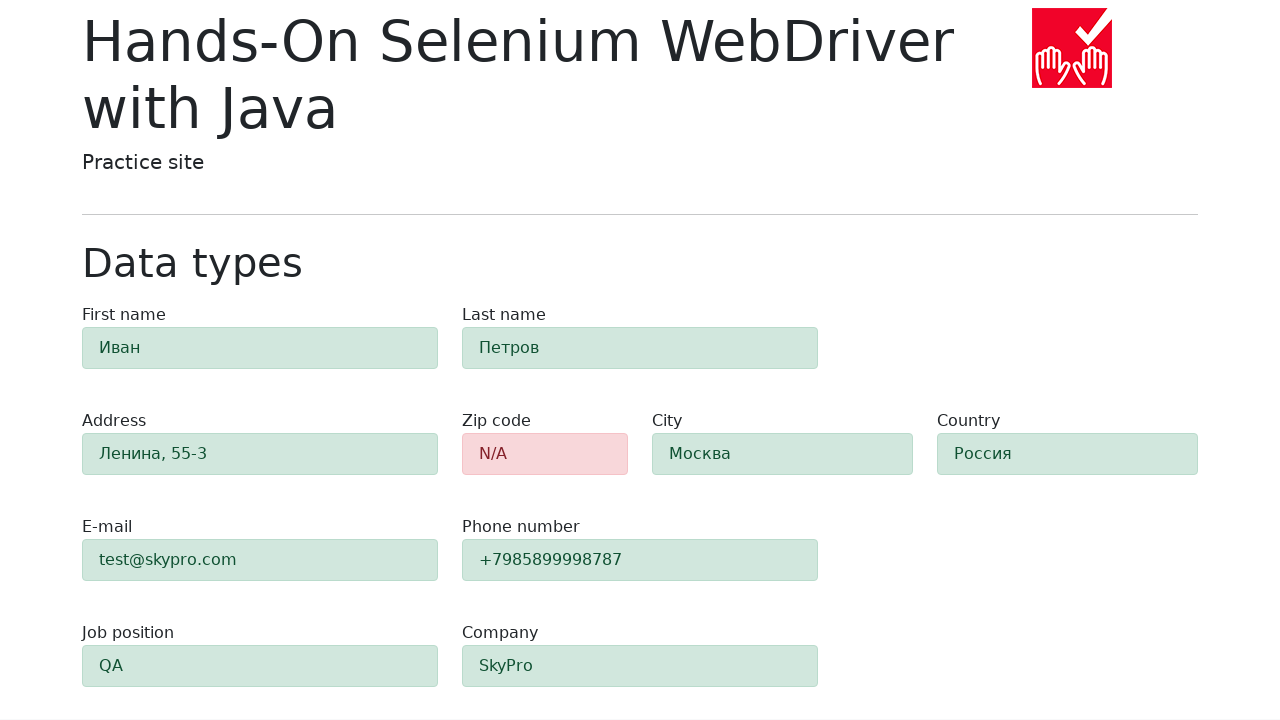

Waited 1000ms for form validation to complete
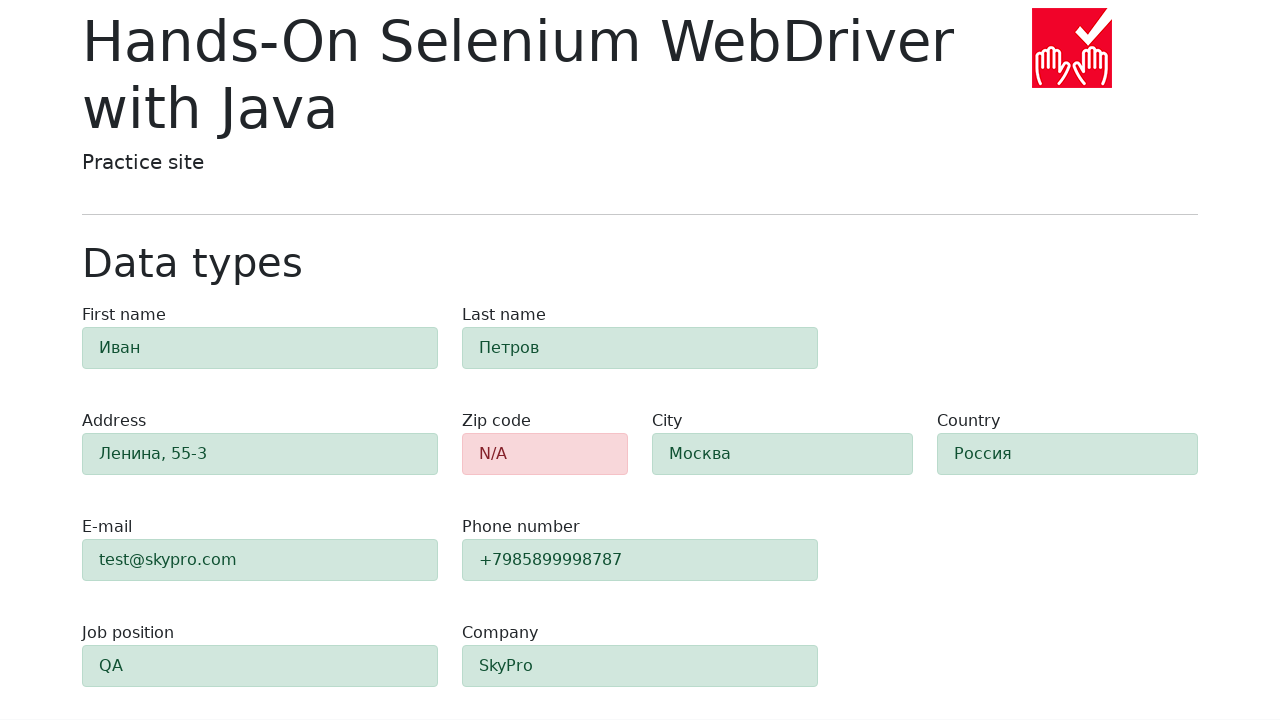

Retrieved computed color of zip-code field
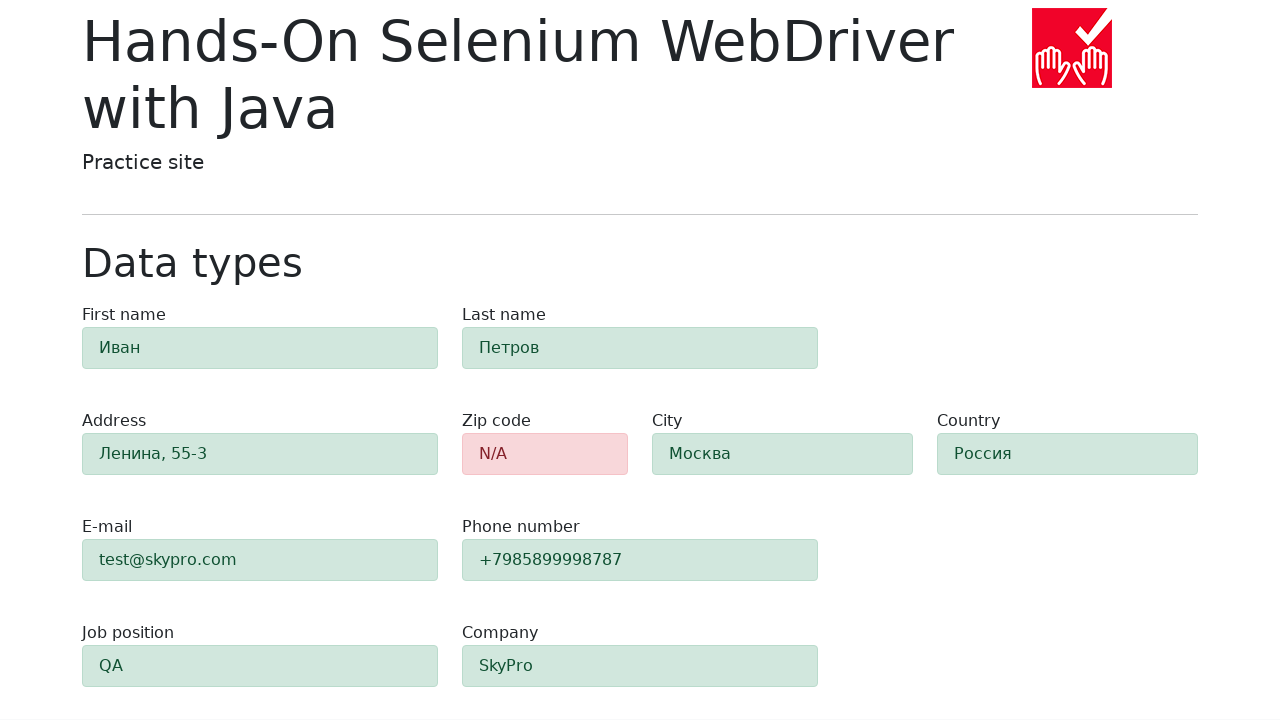

Verified zip-code field has error color (red) rgb(132, 32, 41)
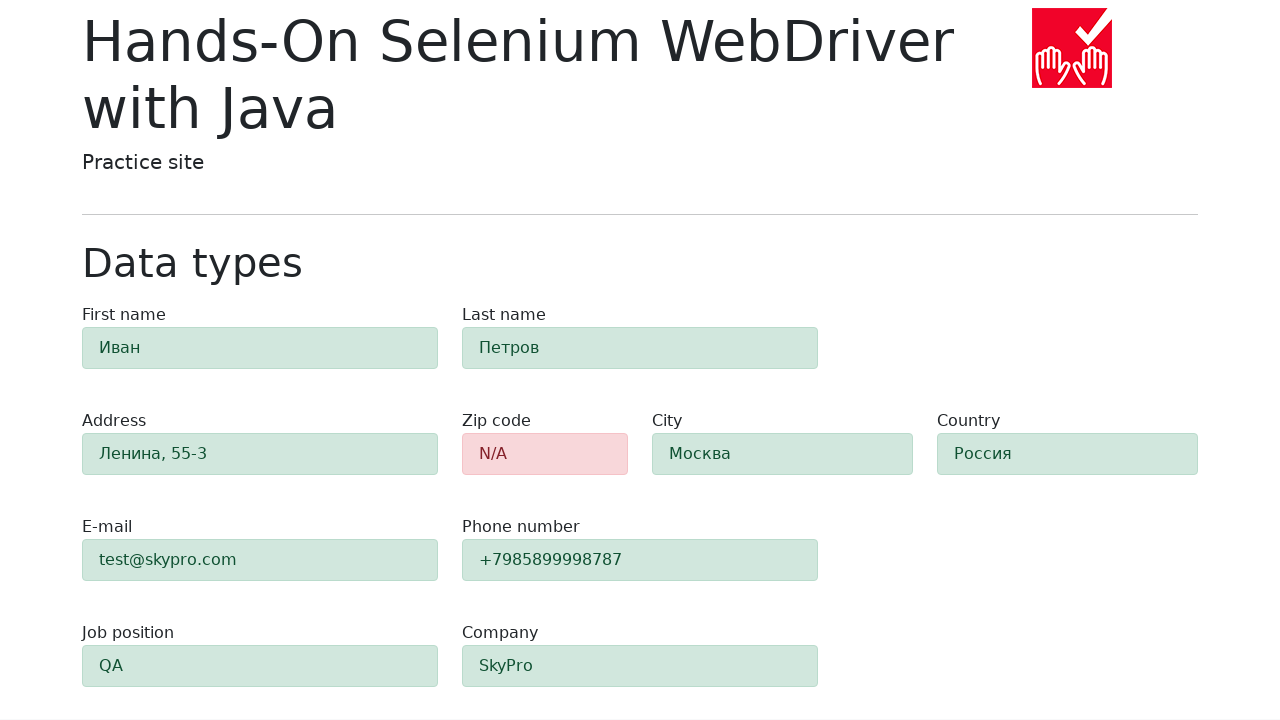

Retrieved computed color of #first-name field
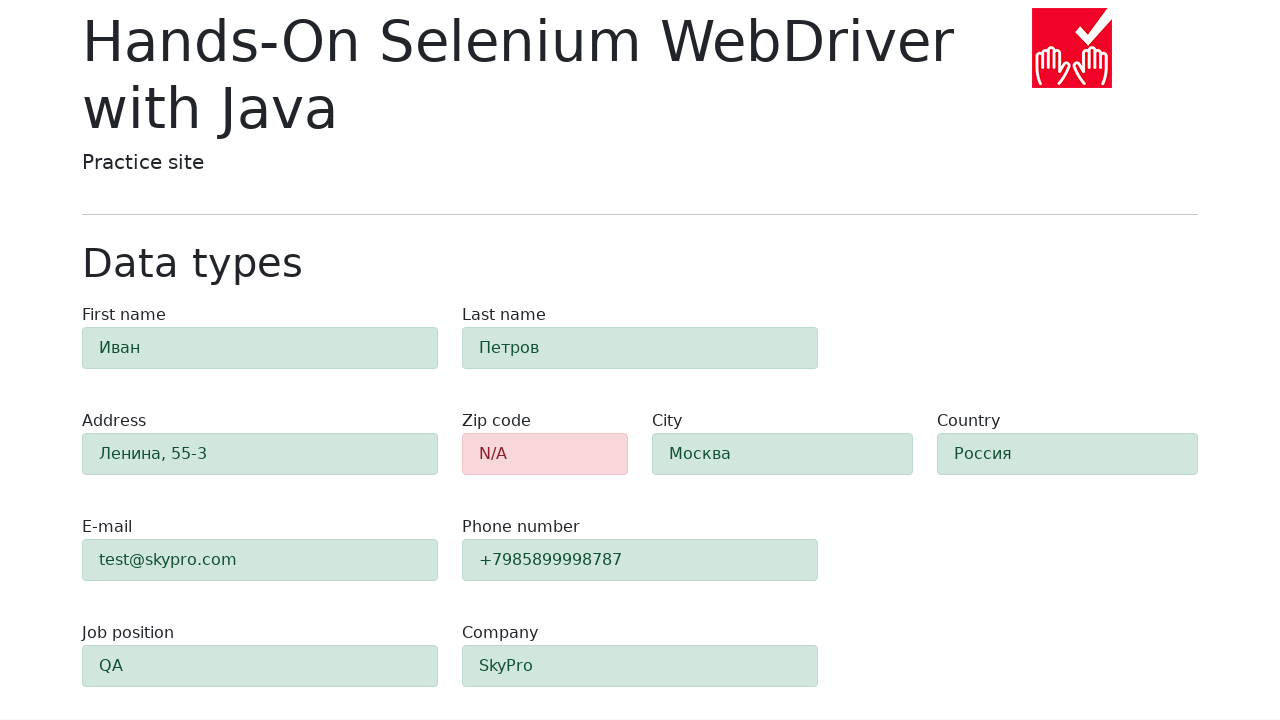

Verified #first-name field has success color (green) rgb(15, 81, 50)
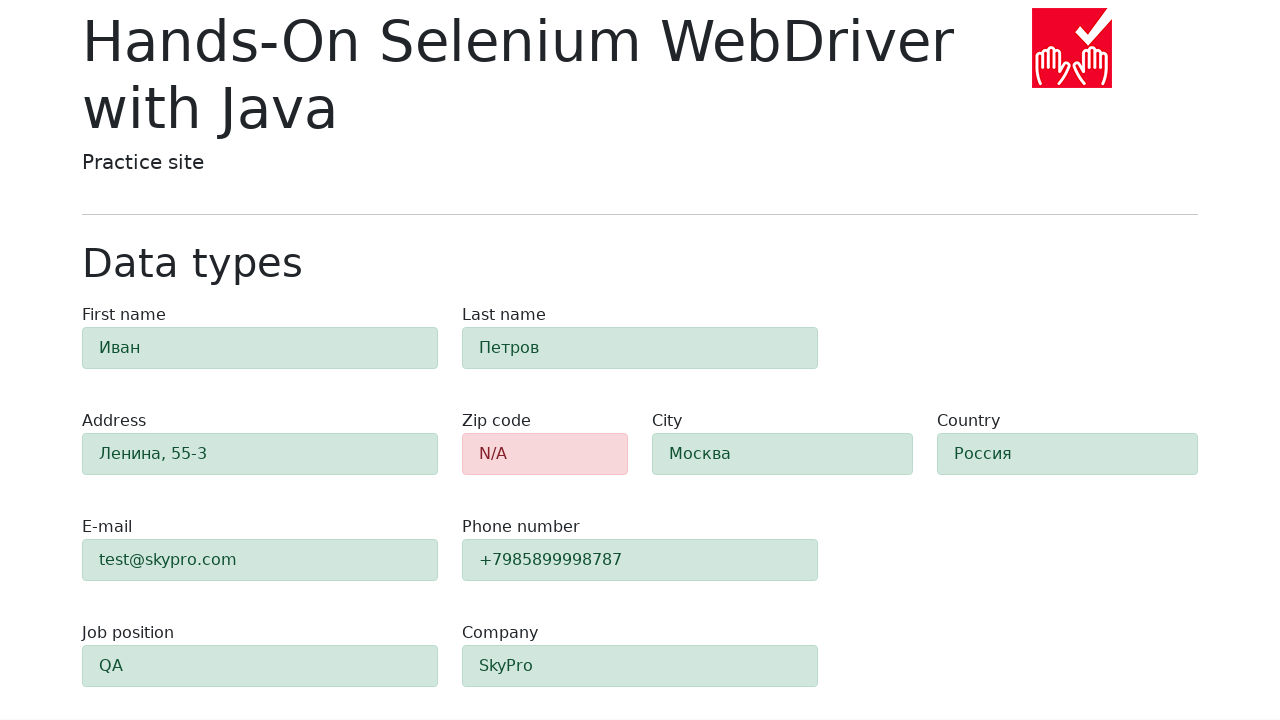

Retrieved computed color of #last-name field
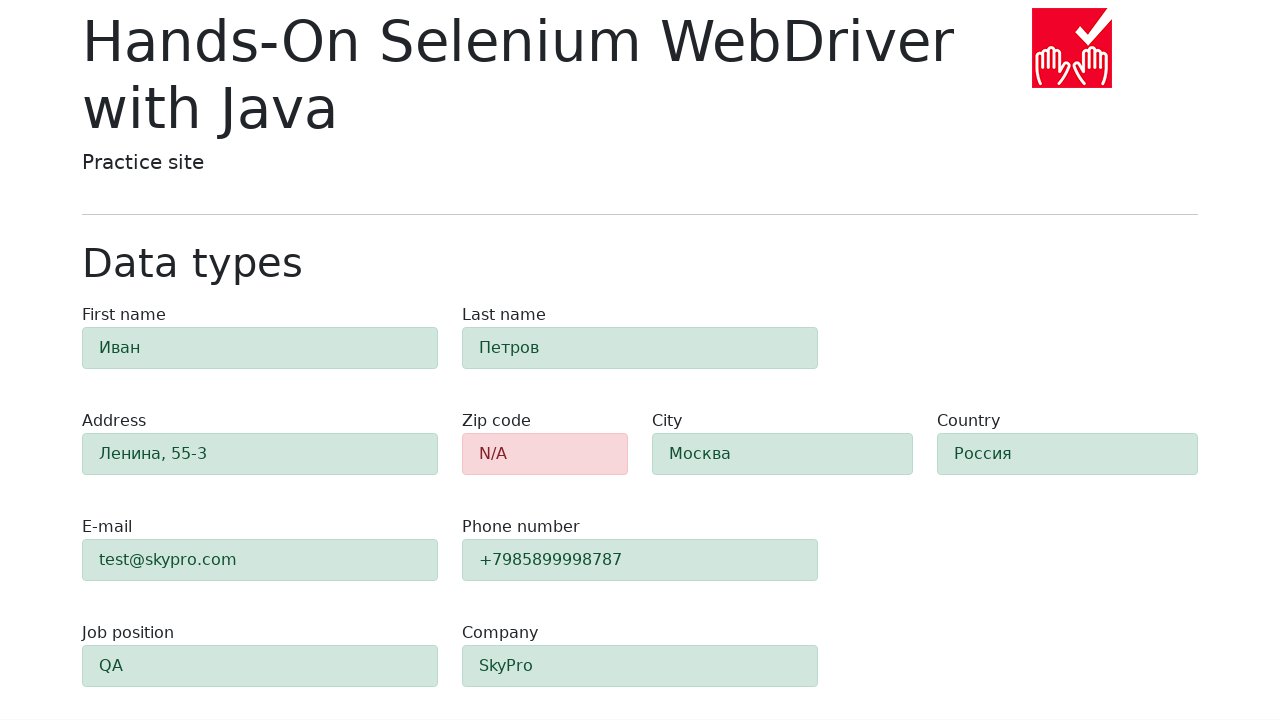

Verified #last-name field has success color (green) rgb(15, 81, 50)
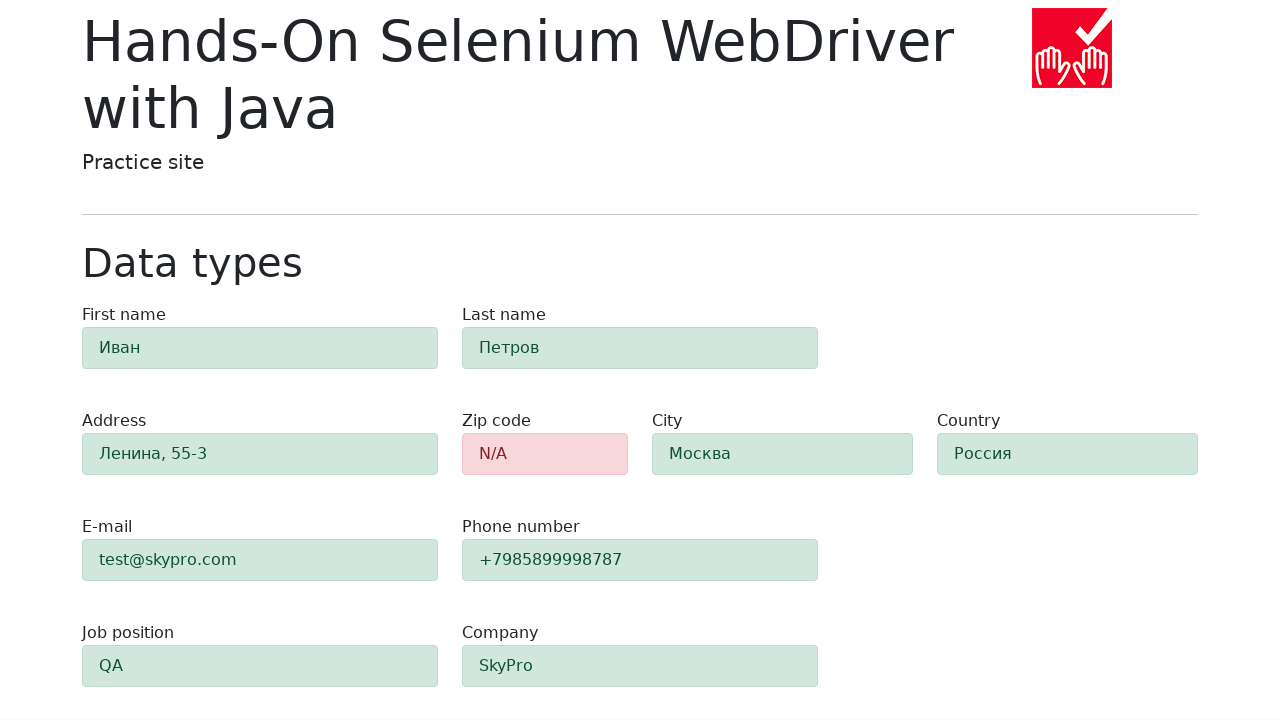

Retrieved computed color of #address field
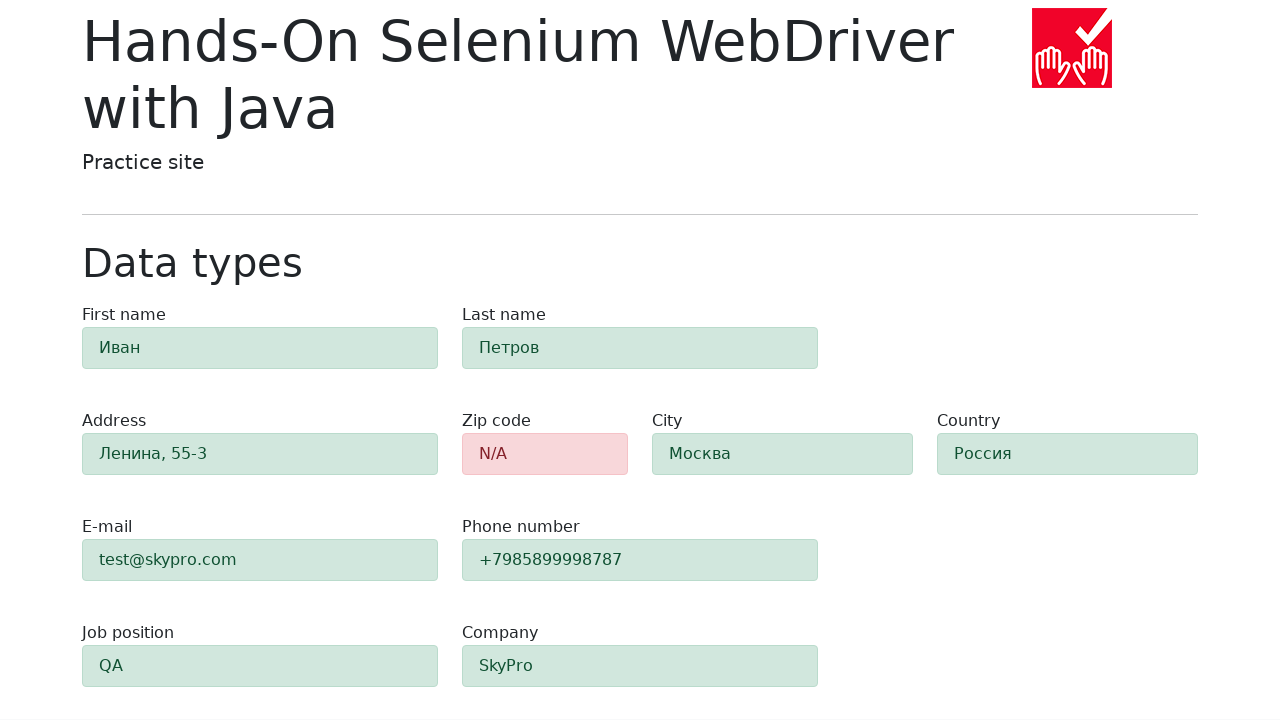

Verified #address field has success color (green) rgb(15, 81, 50)
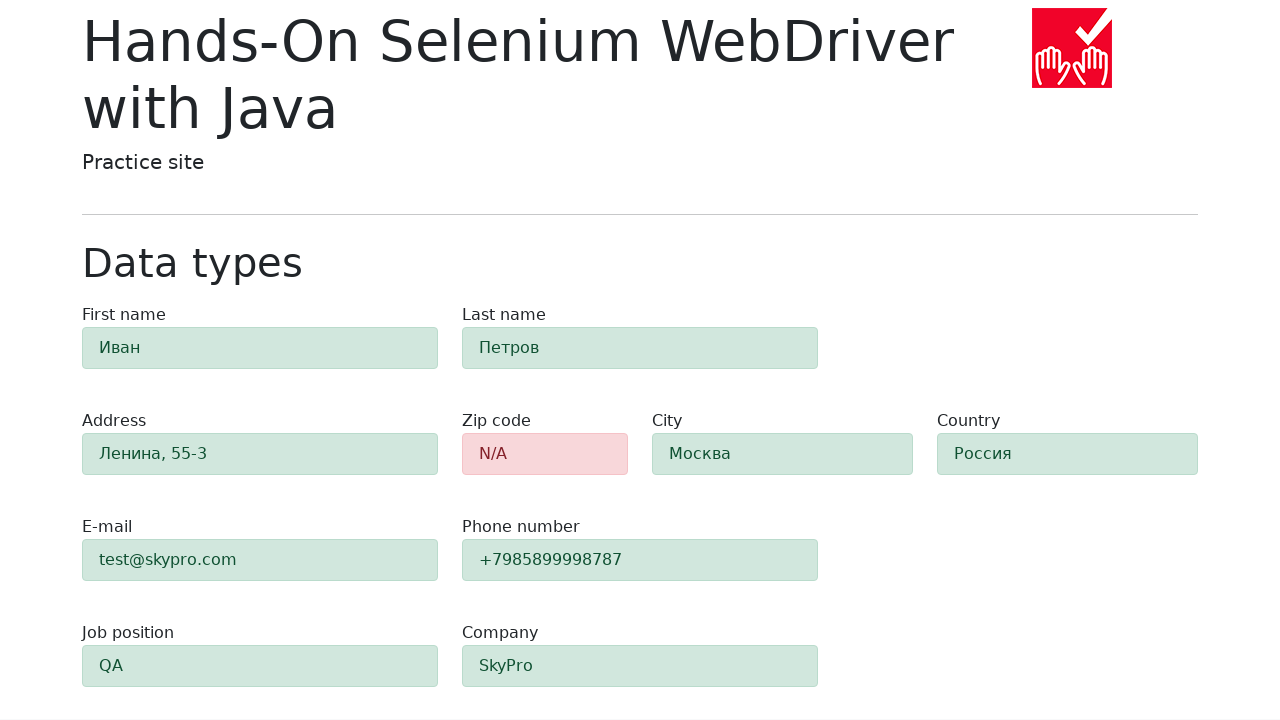

Retrieved computed color of #city field
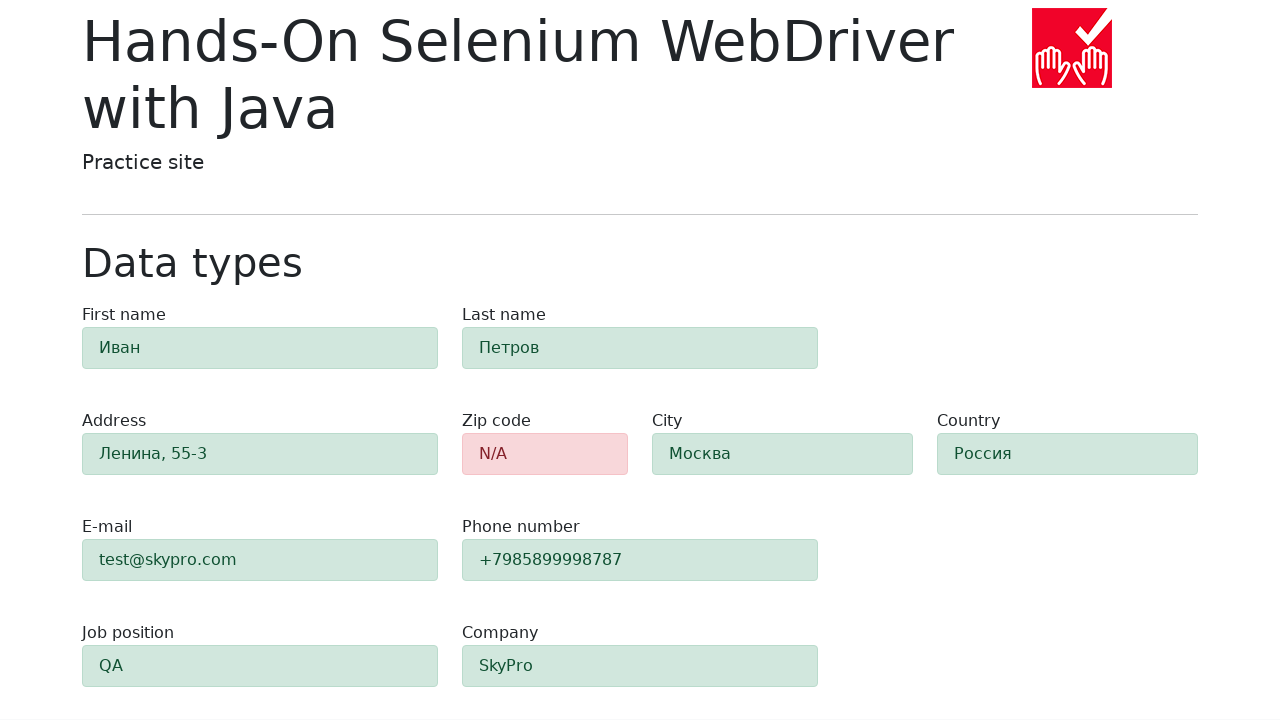

Verified #city field has success color (green) rgb(15, 81, 50)
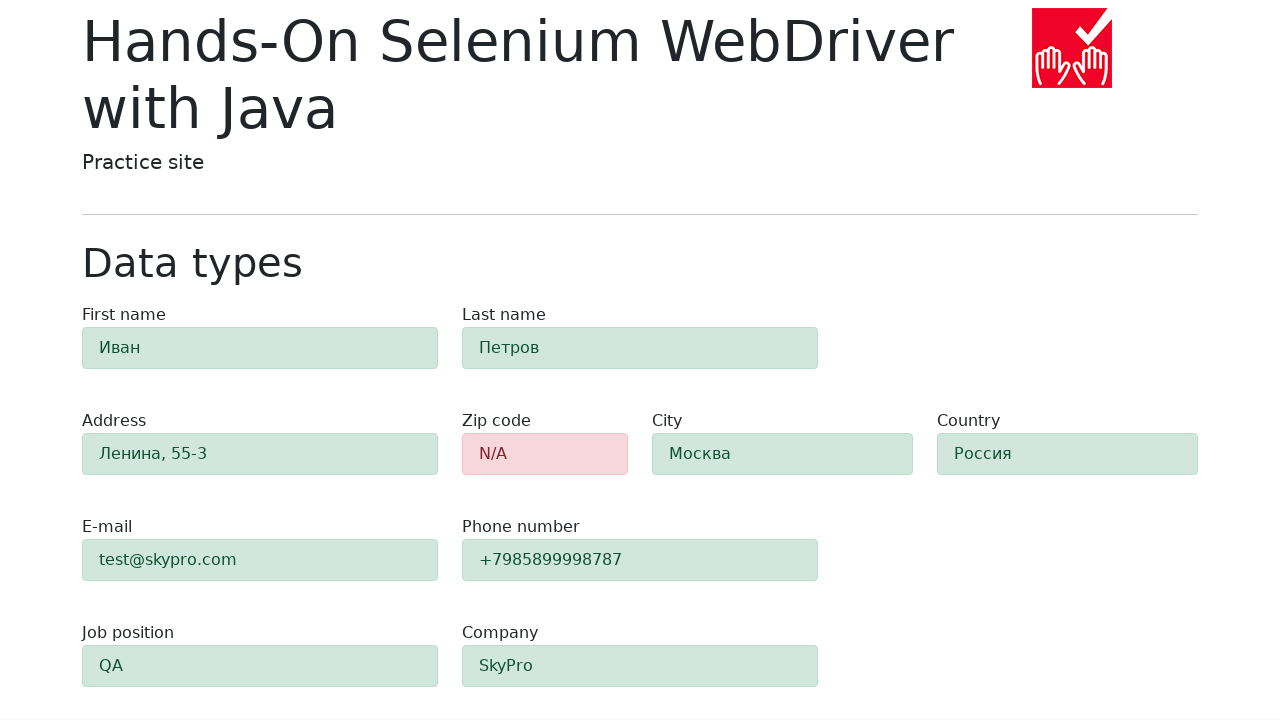

Retrieved computed color of #country field
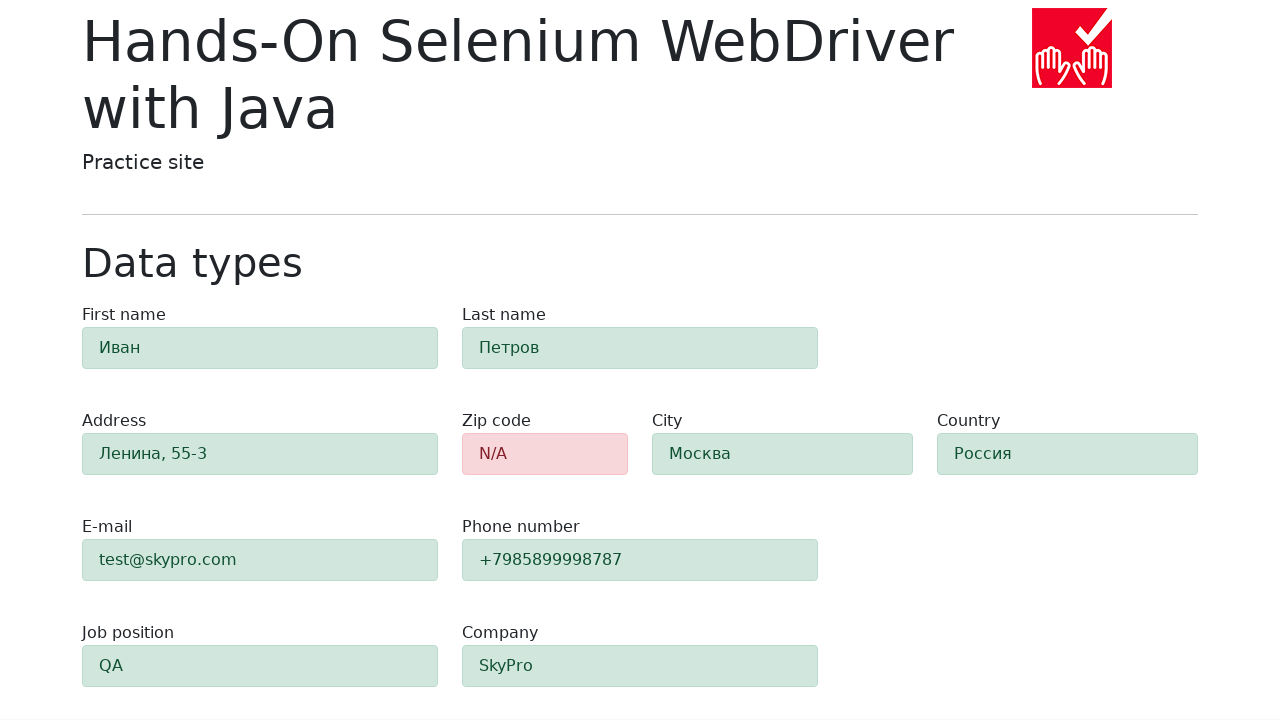

Verified #country field has success color (green) rgb(15, 81, 50)
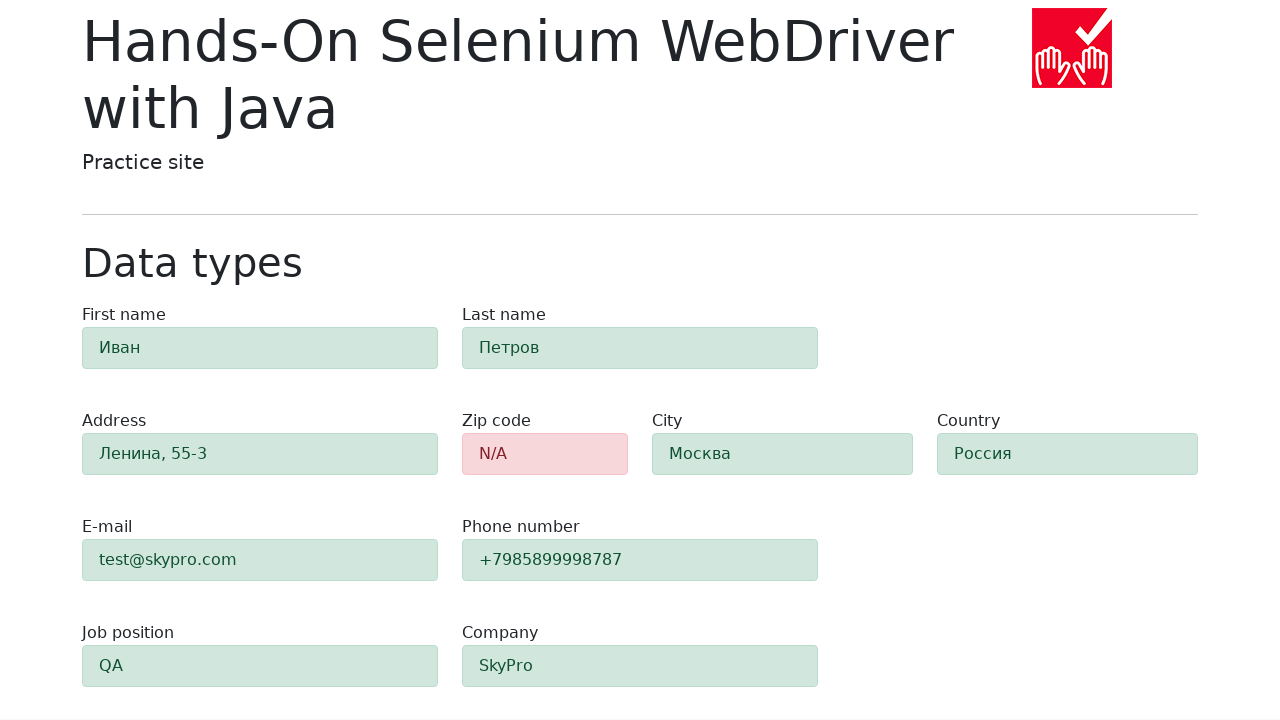

Retrieved computed color of #e-mail field
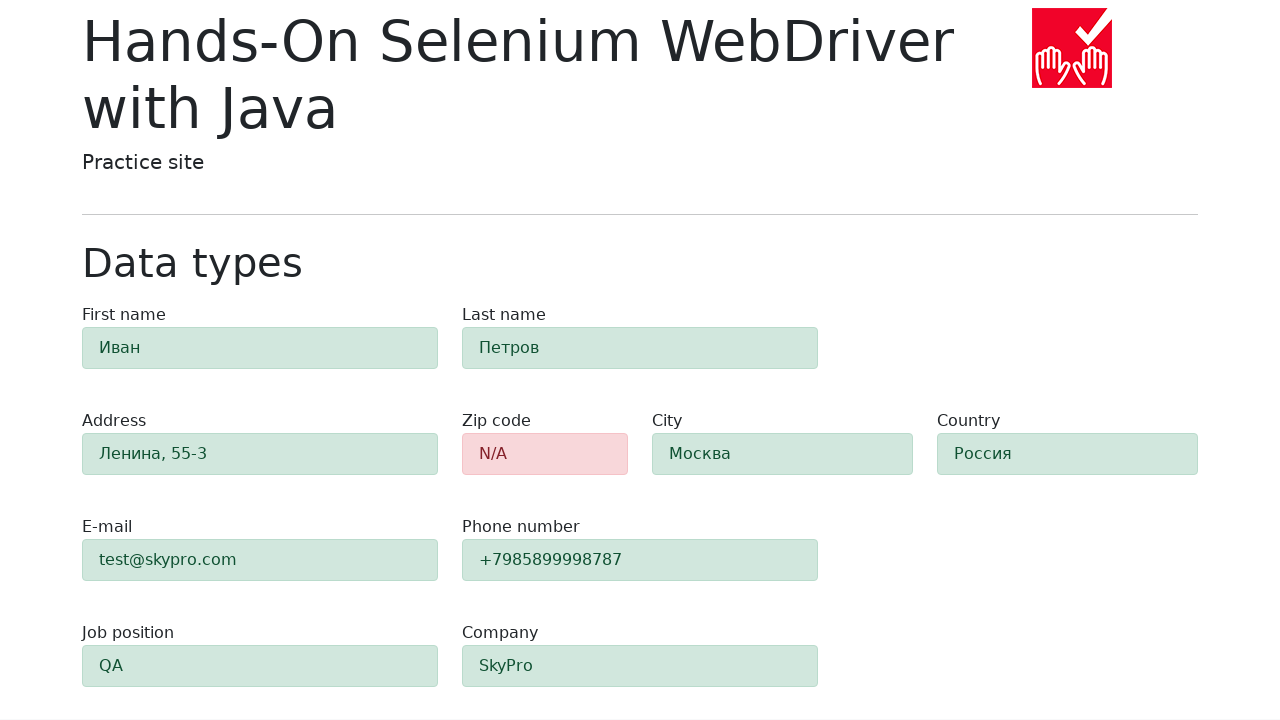

Verified #e-mail field has success color (green) rgb(15, 81, 50)
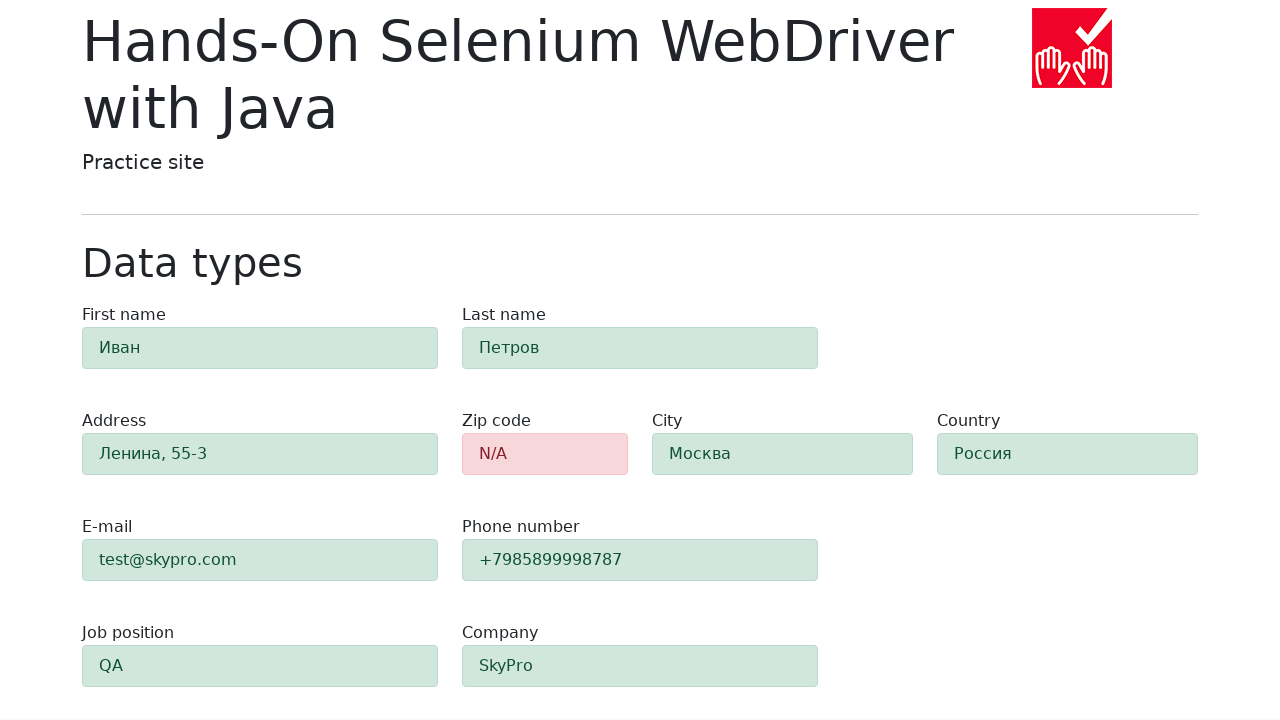

Retrieved computed color of #phone field
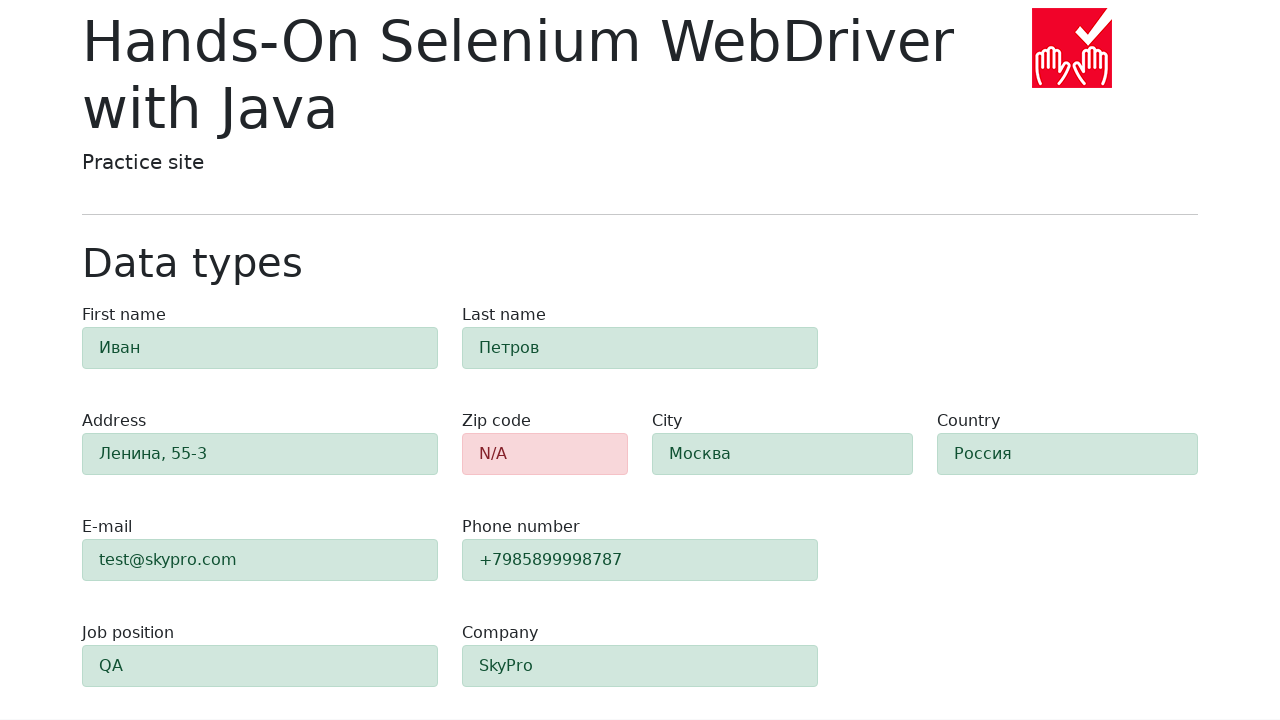

Verified #phone field has success color (green) rgb(15, 81, 50)
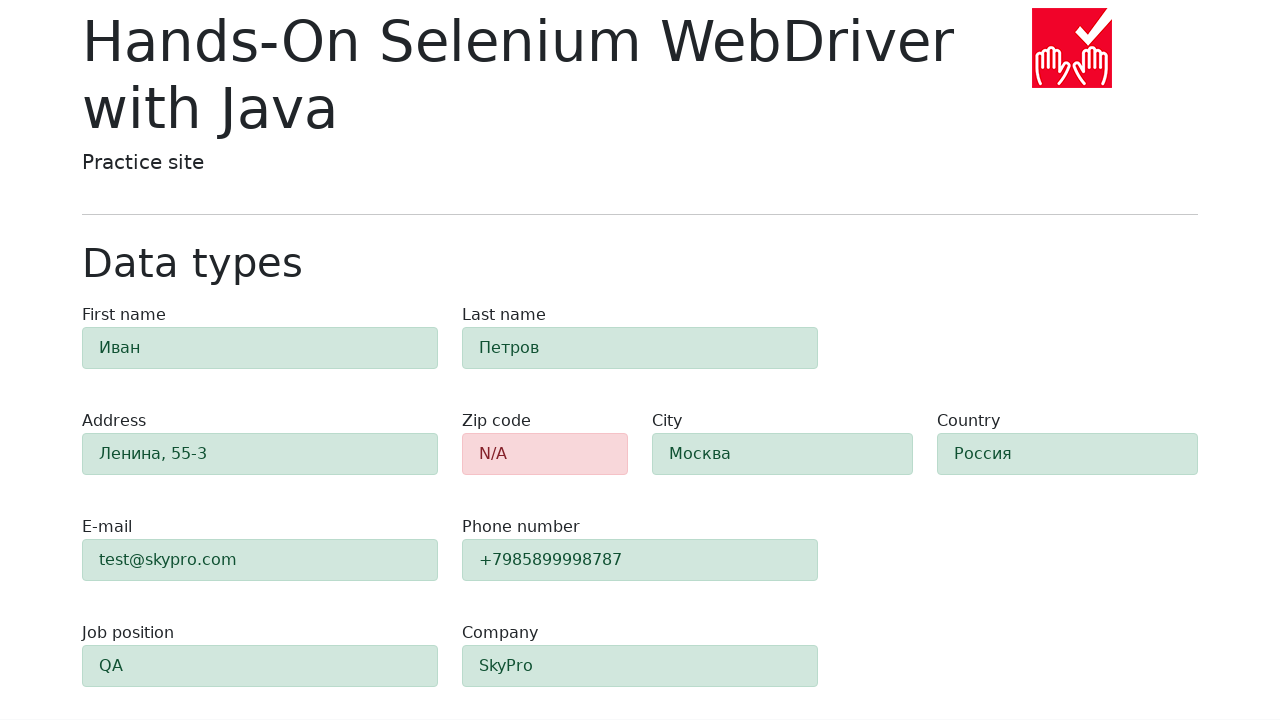

Retrieved computed color of #job-position field
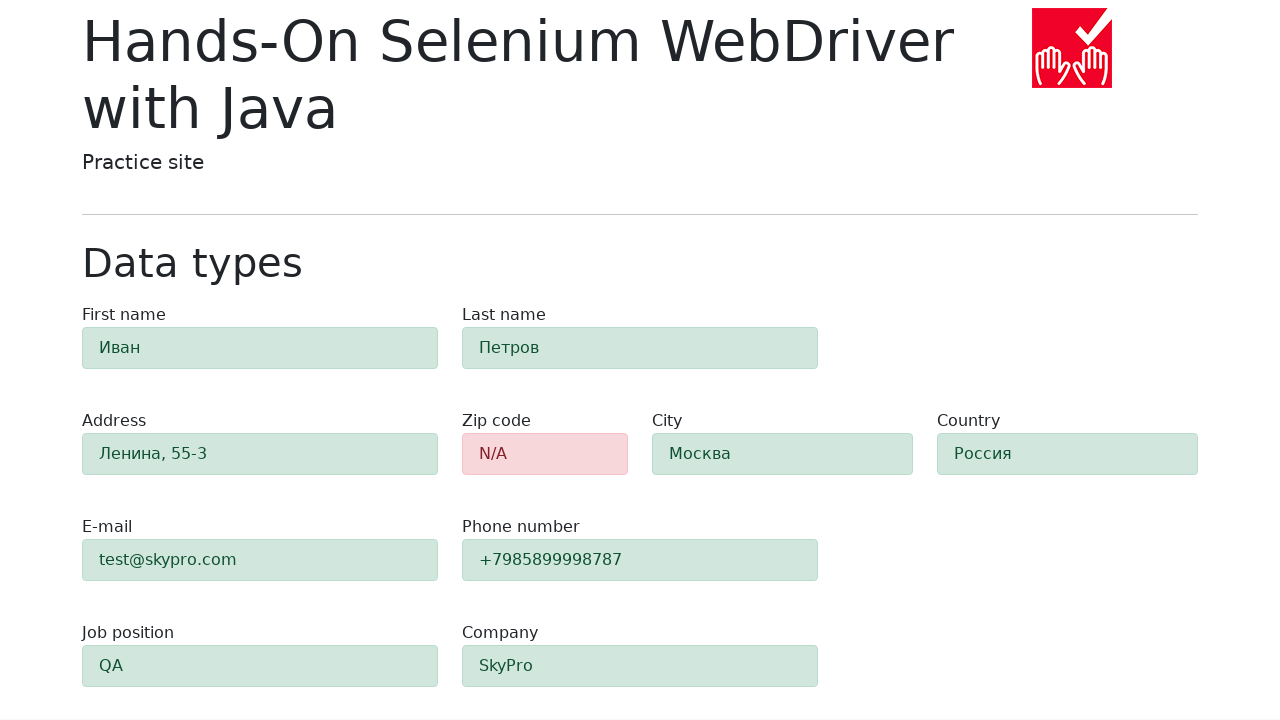

Verified #job-position field has success color (green) rgb(15, 81, 50)
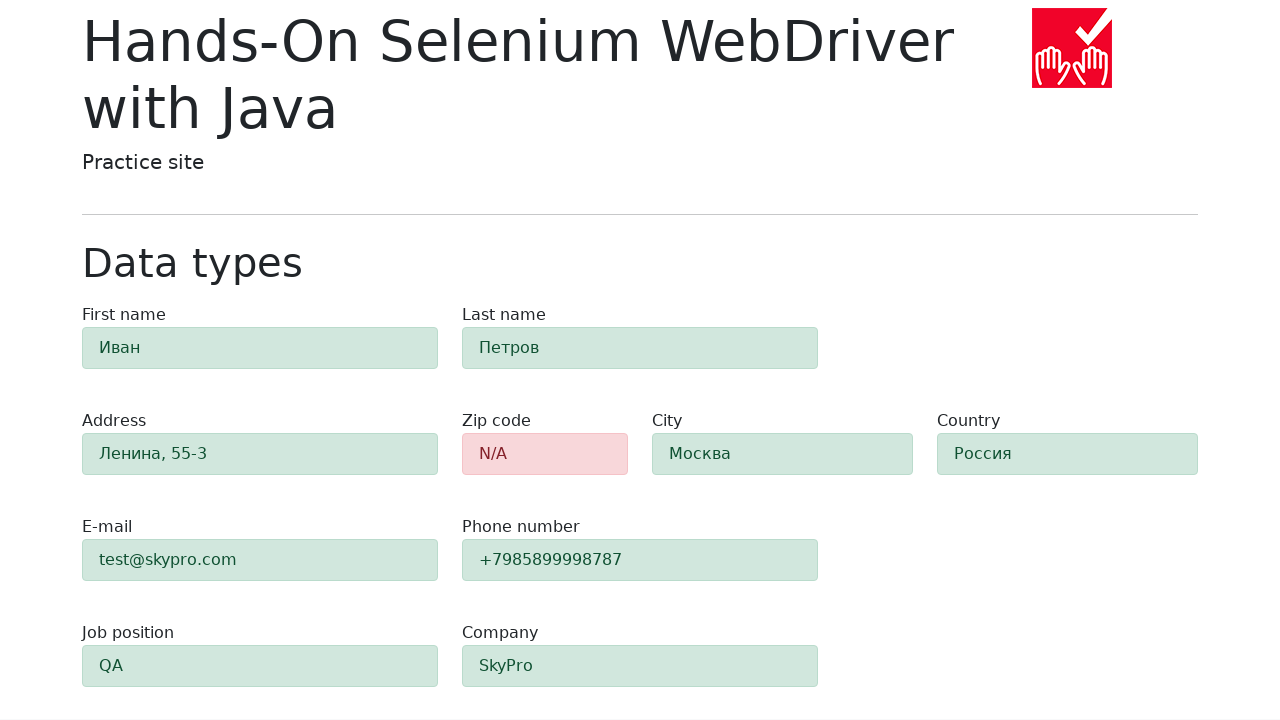

Retrieved computed color of #company field
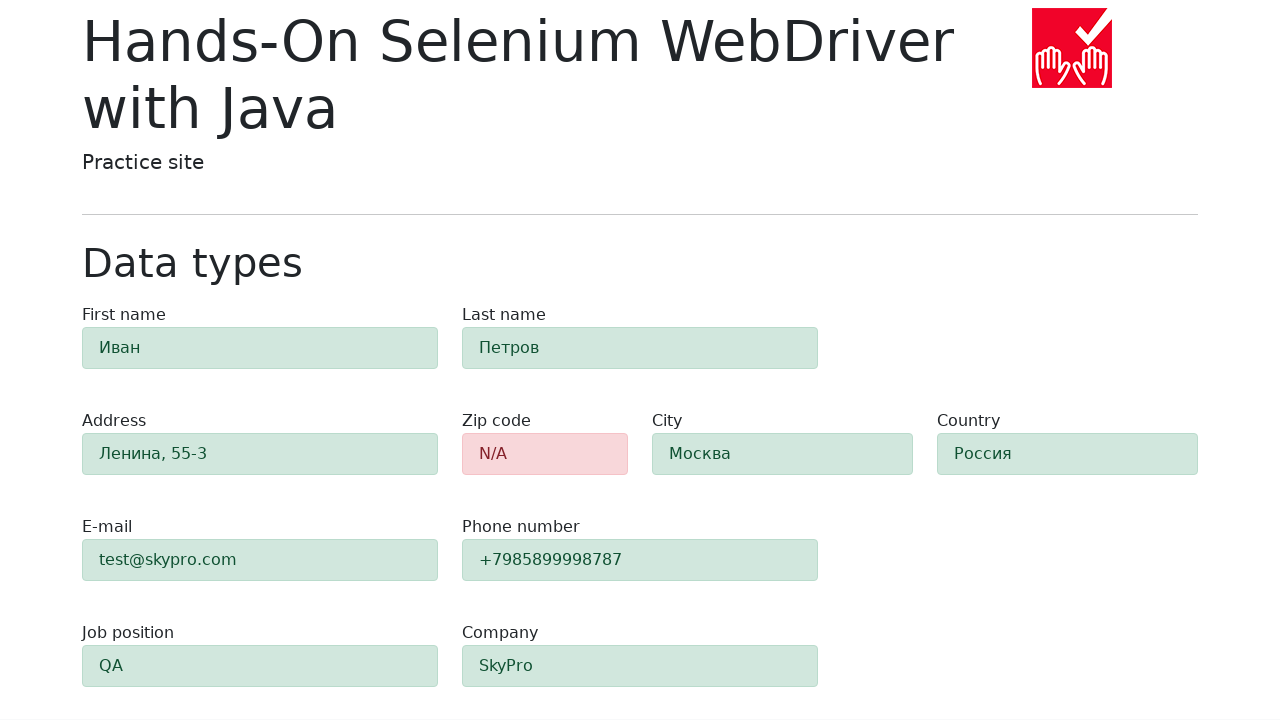

Verified #company field has success color (green) rgb(15, 81, 50)
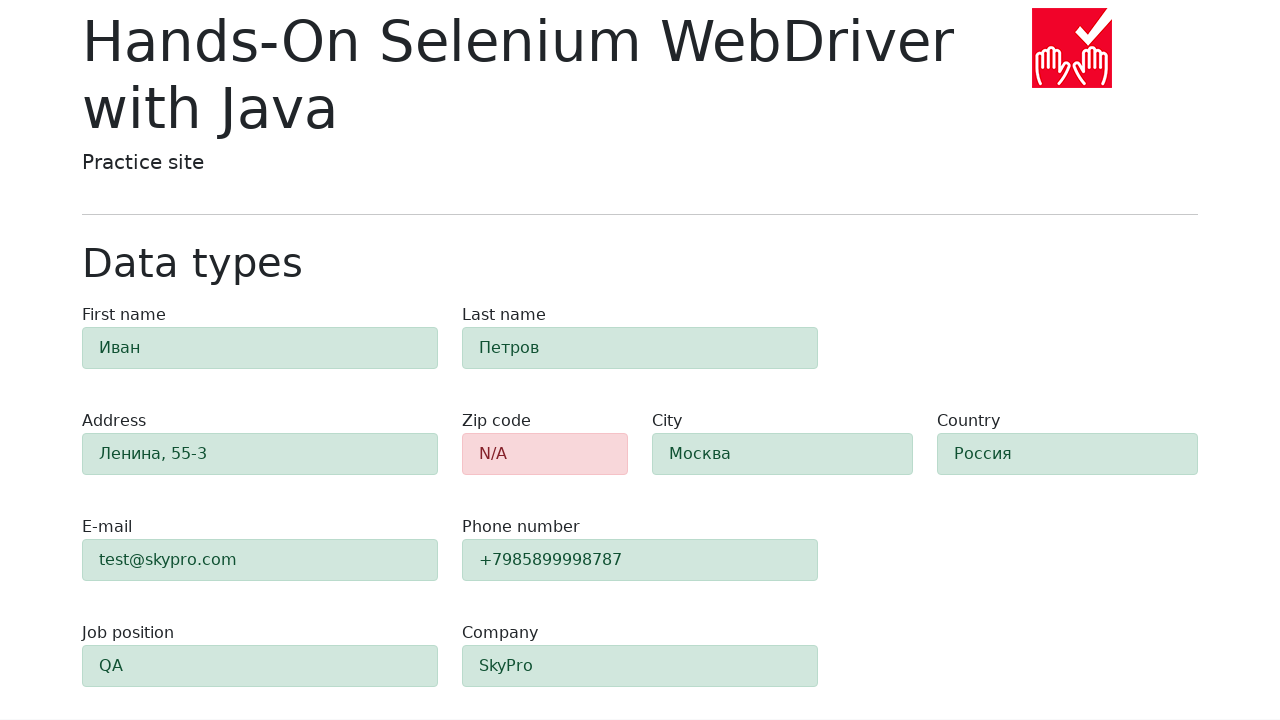

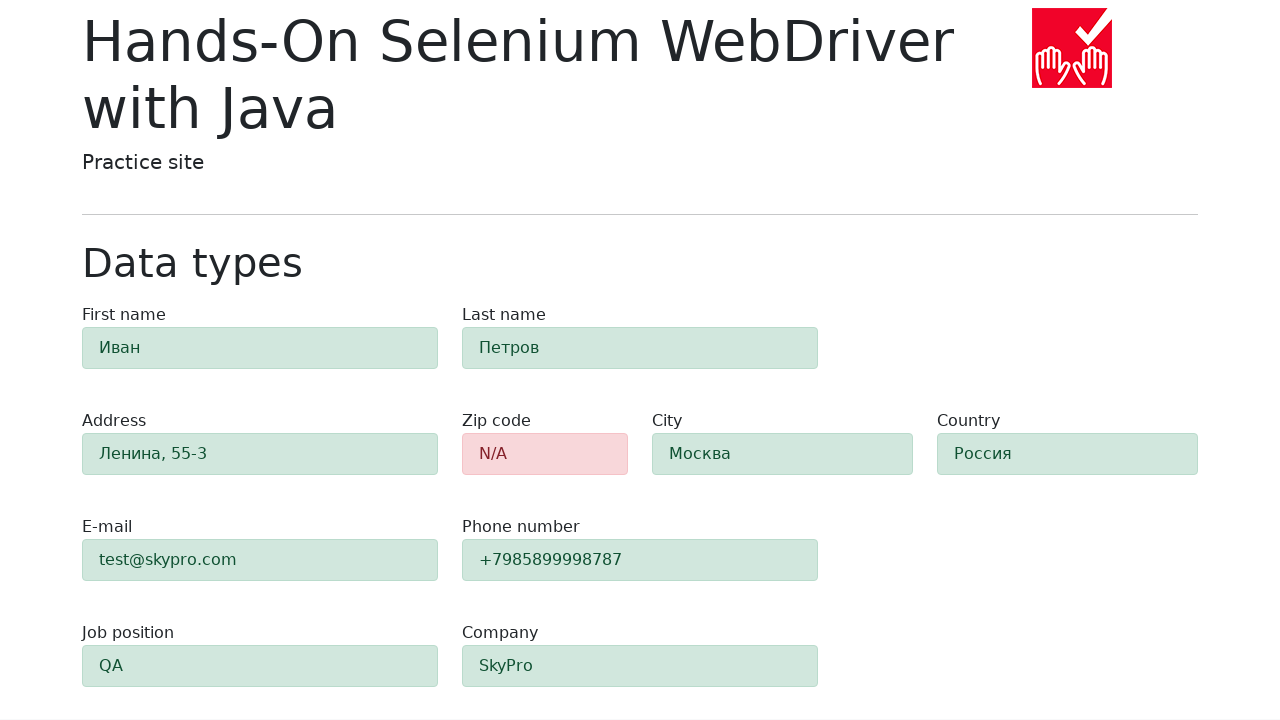